Tests a form submission flow by clicking a dynamically calculated link, then filling out a form with personal information (first name, last name, city, country) and submitting it.

Starting URL: http://suninjuly.github.io/find_link_text

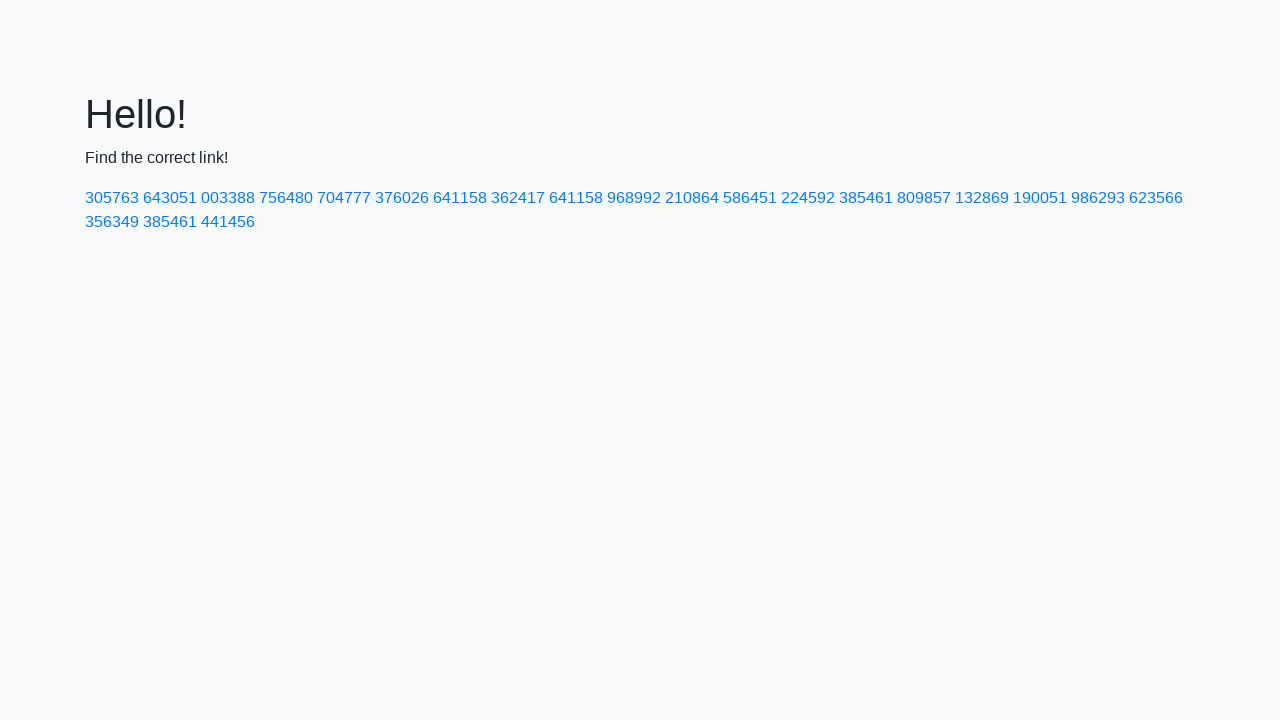

Clicked dynamically calculated link with text '224592' at (808, 198) on a:has-text('224592')
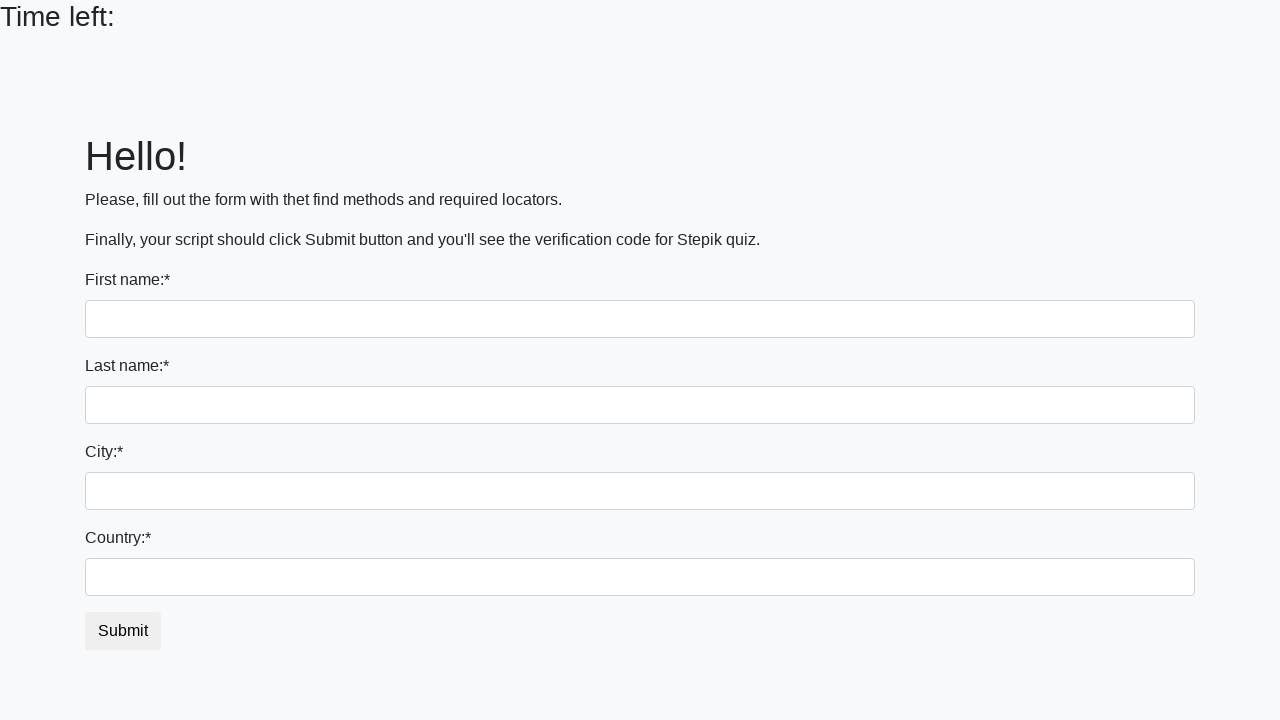

Filled first name field with 'Ivan' on input[name='first_name']
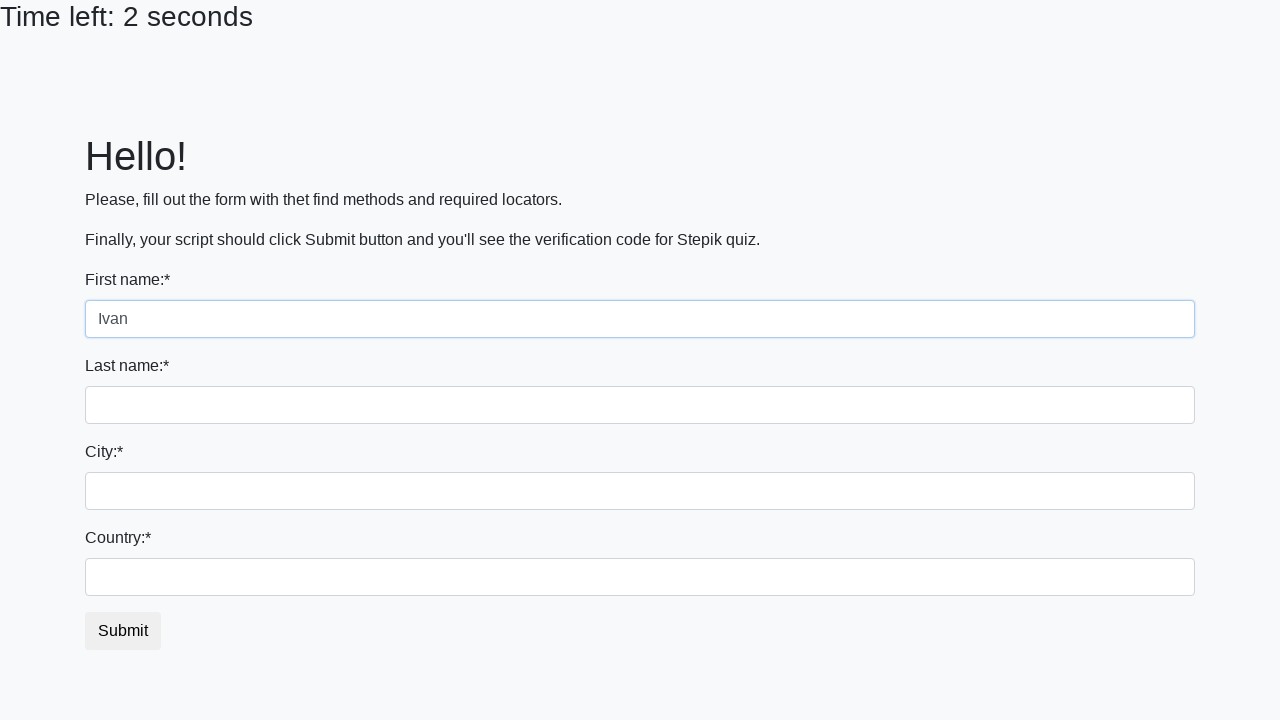

Filled last name field with 'Petrov' on input[name='last_name']
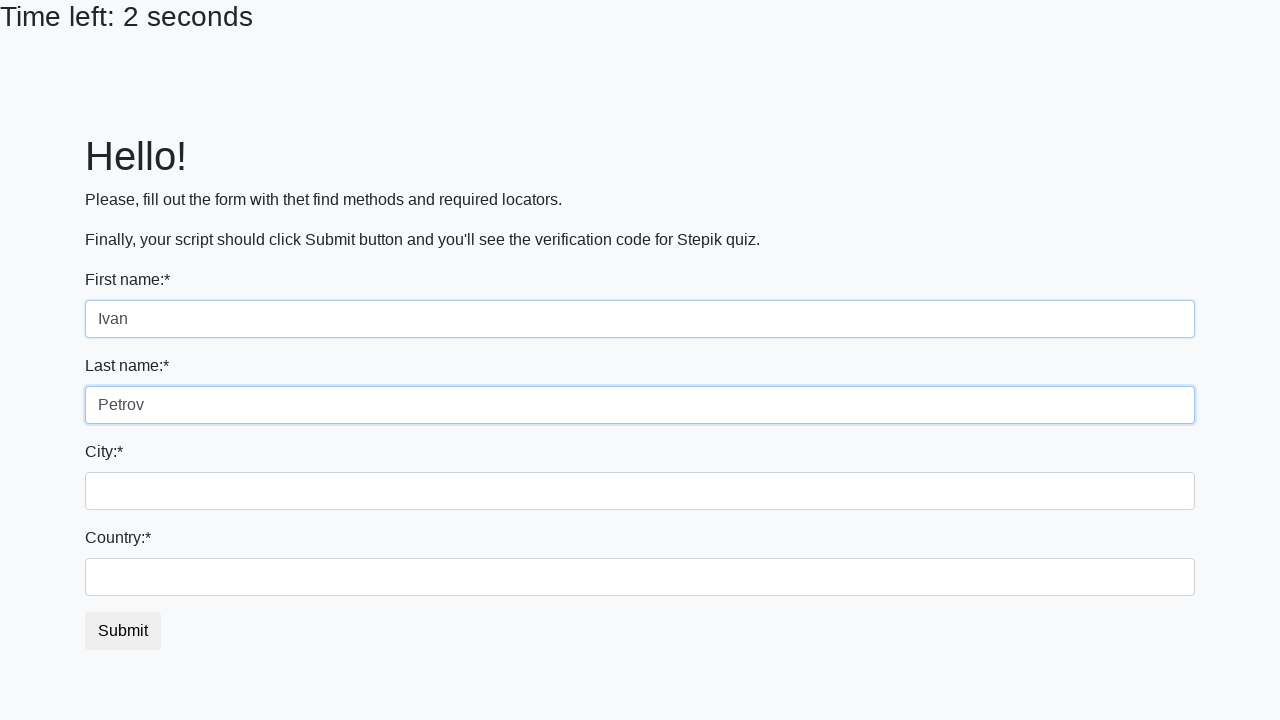

Filled city field with 'Smolensk' on input.form-control.city
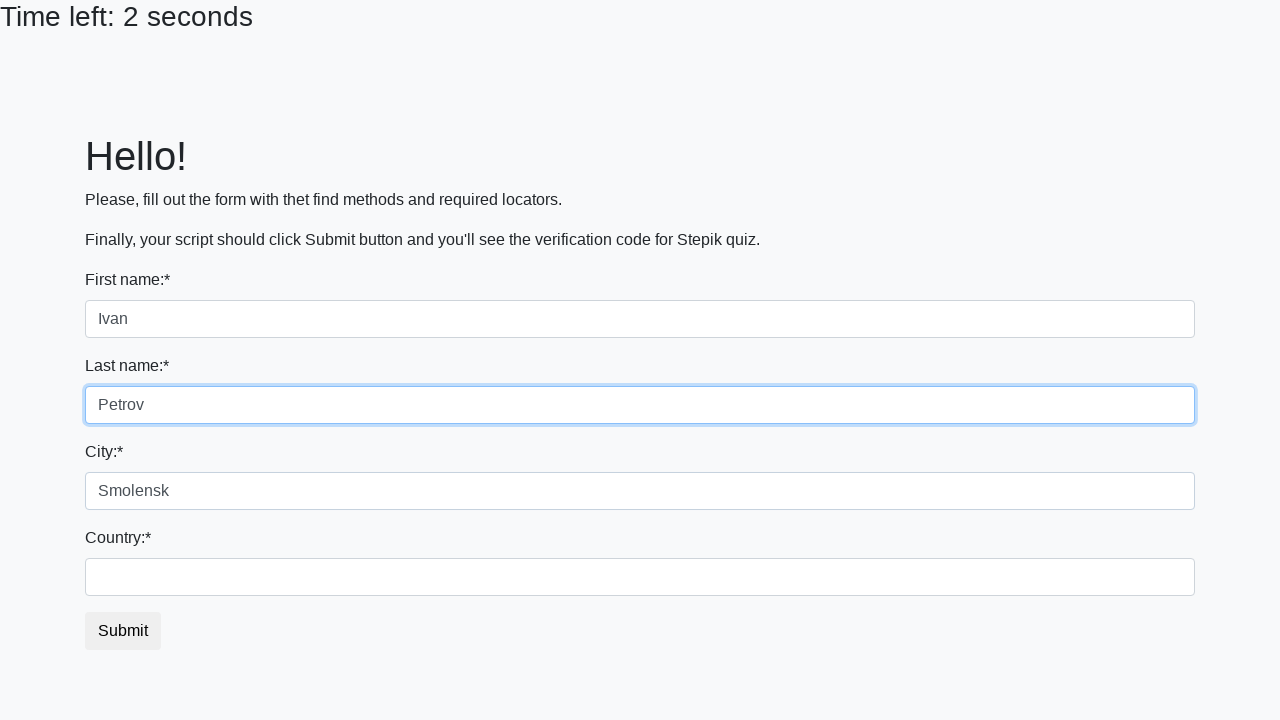

Filled country field with 'Russia' on #country
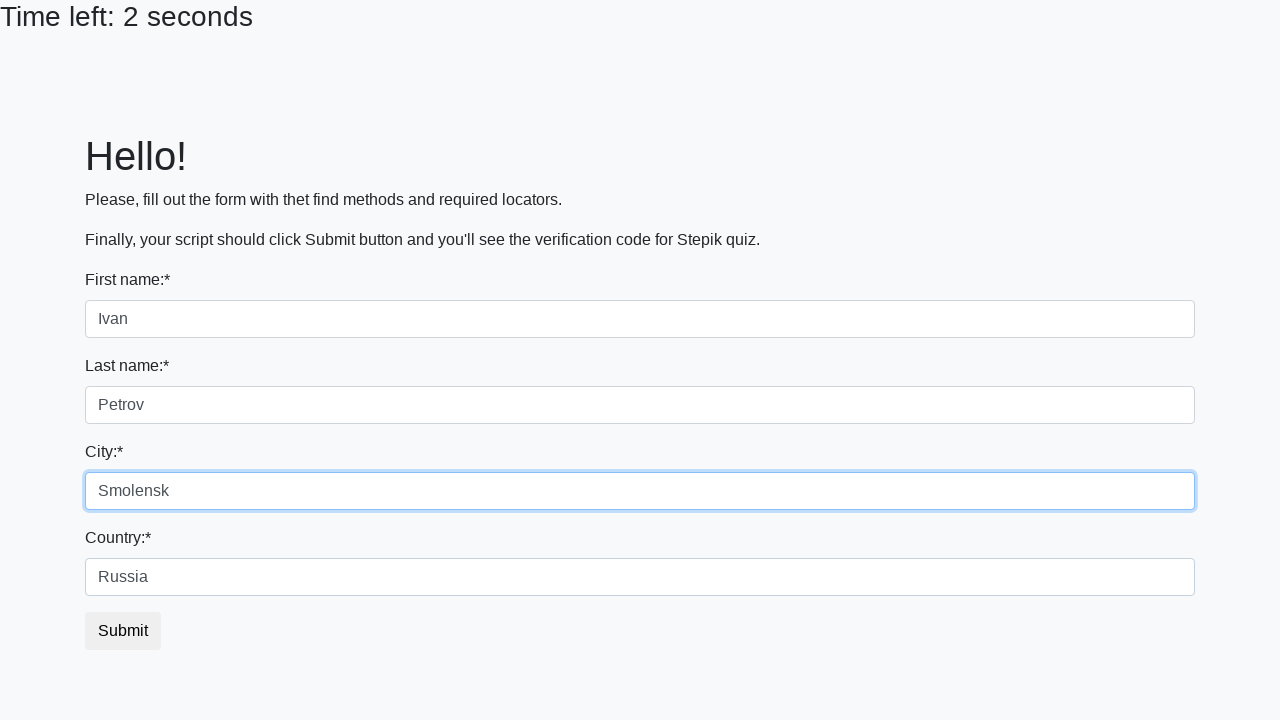

Clicked submit button to submit form at (123, 631) on button.btn
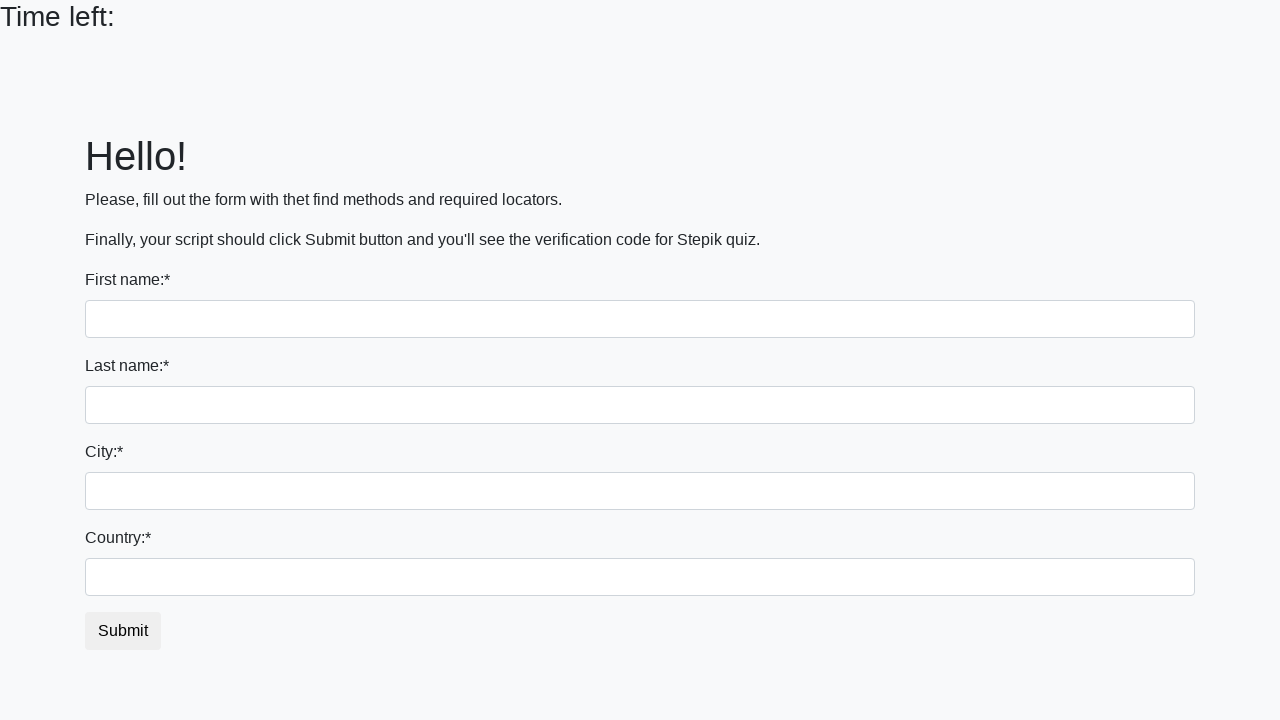

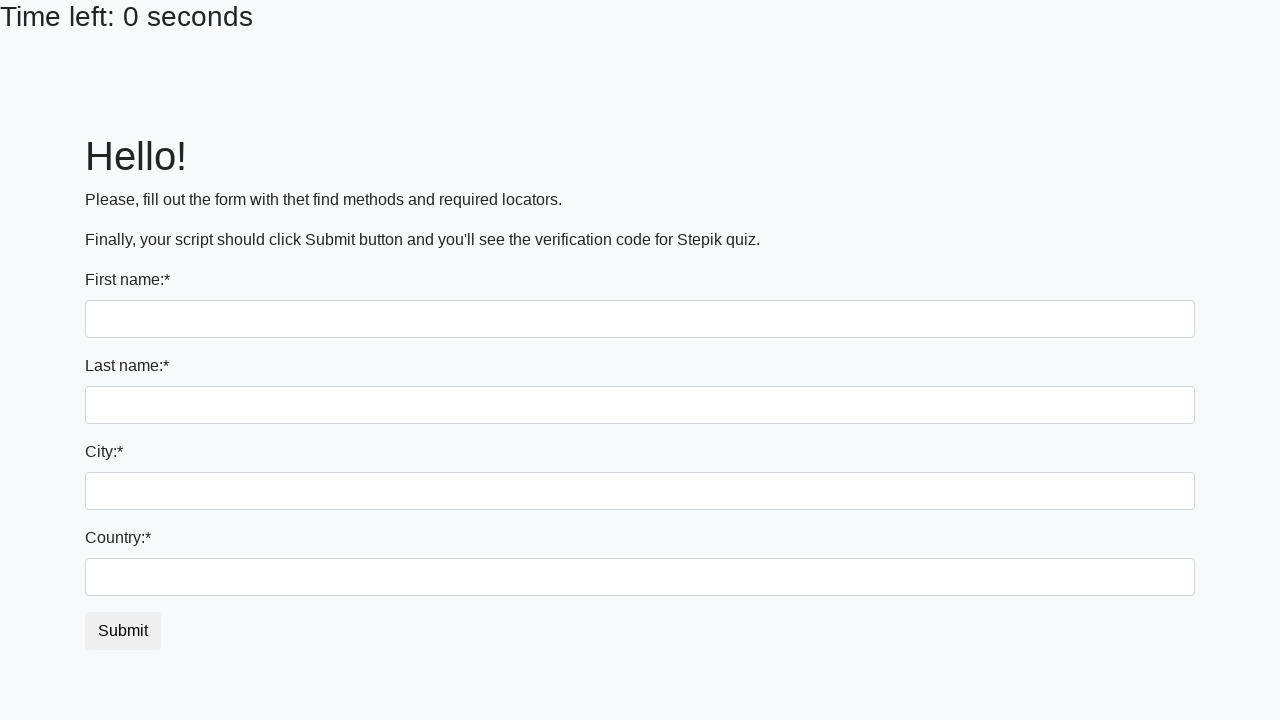